Navigates to a mortgage calculator website and scrolls down the page by 400 pixels

Starting URL: https://www.mortgagecalculator.org

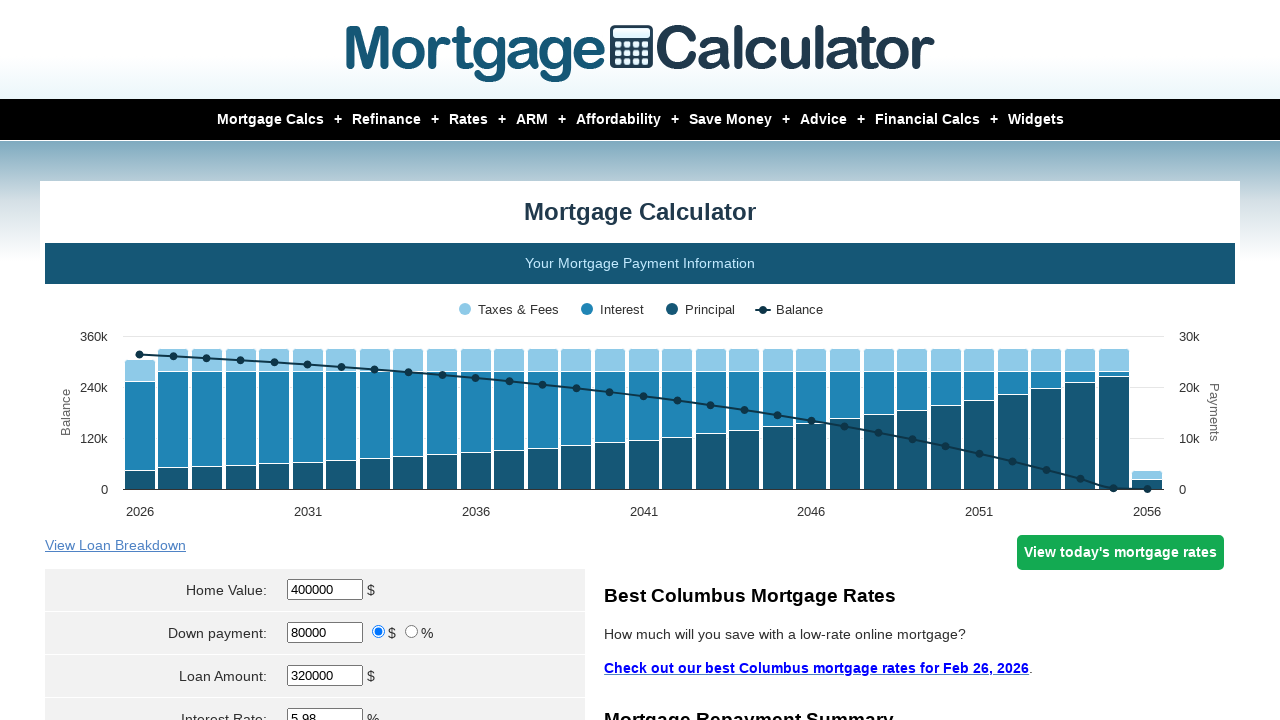

Navigated to mortgage calculator website
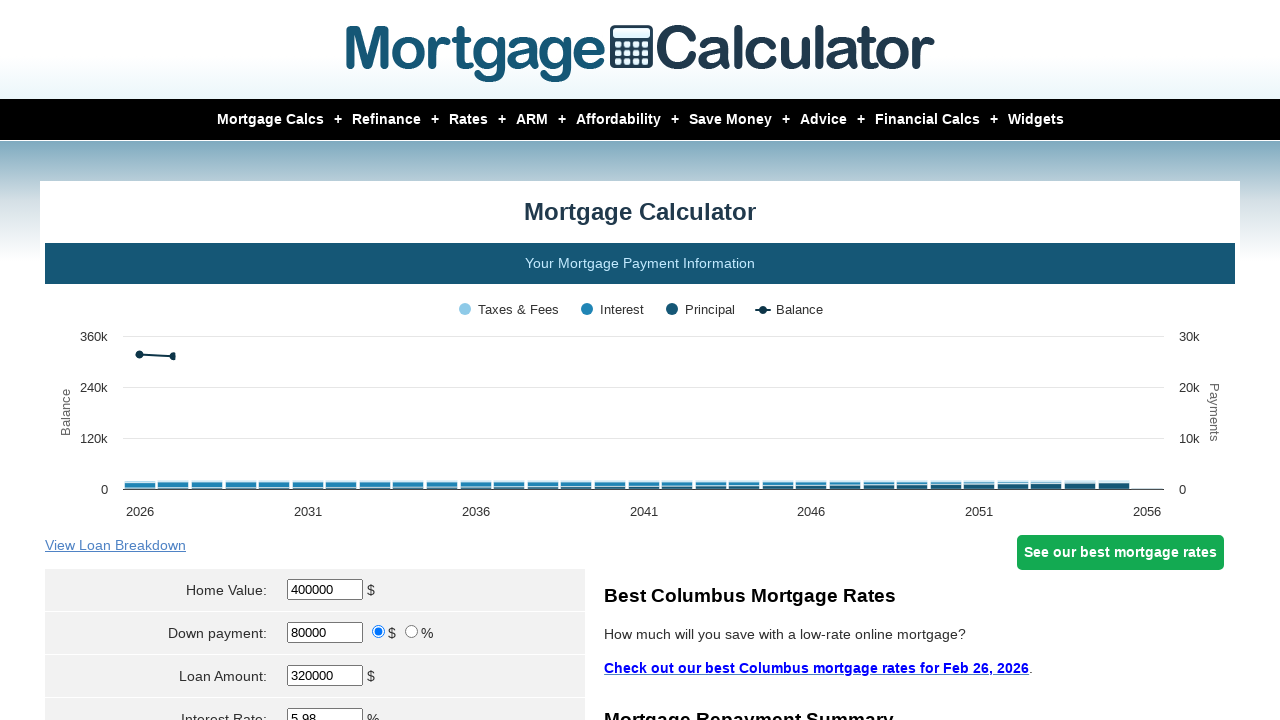

Scrolled down the page by 400 pixels
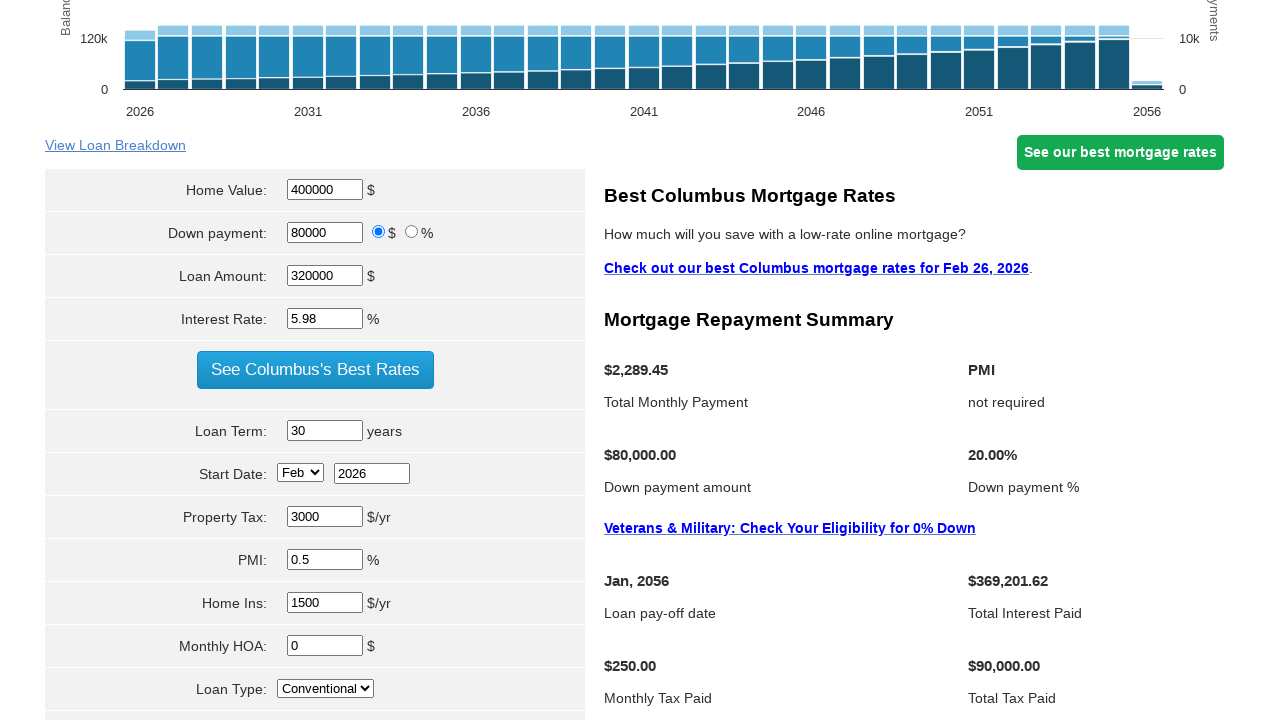

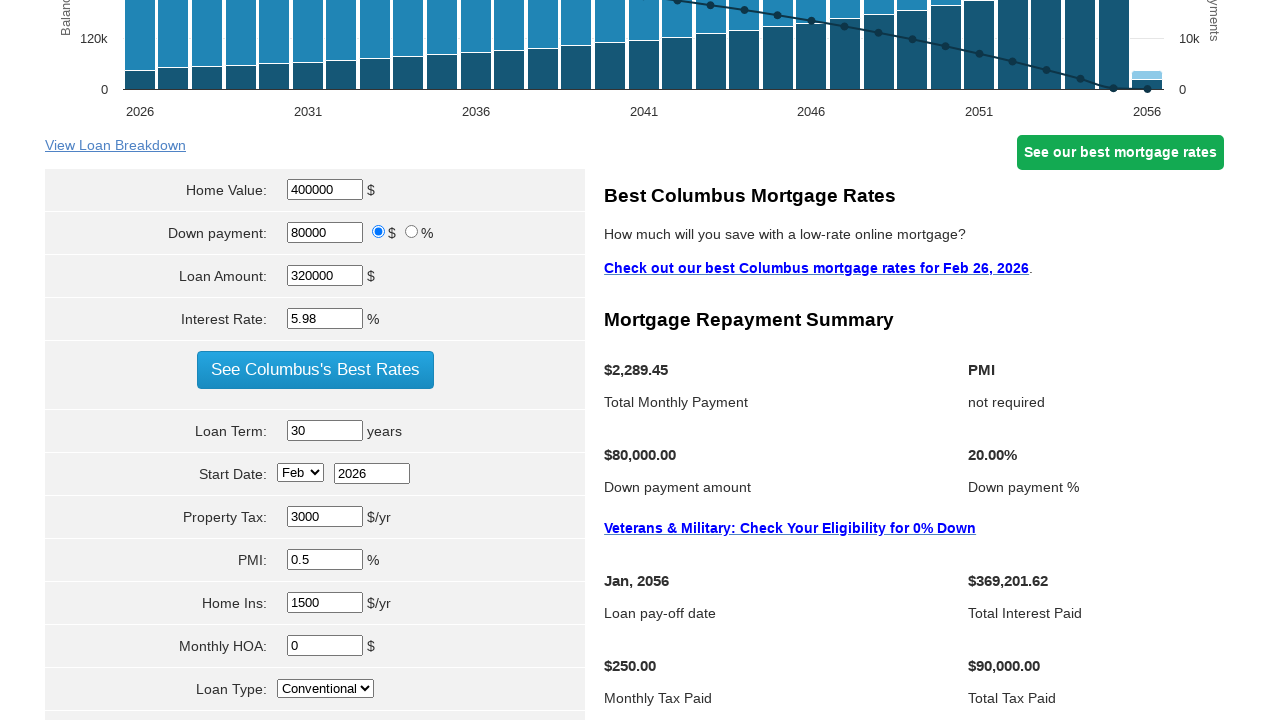